Navigates to the Advantage Online Shopping homepage

Starting URL: http://advantageonlineshopping.com/#/

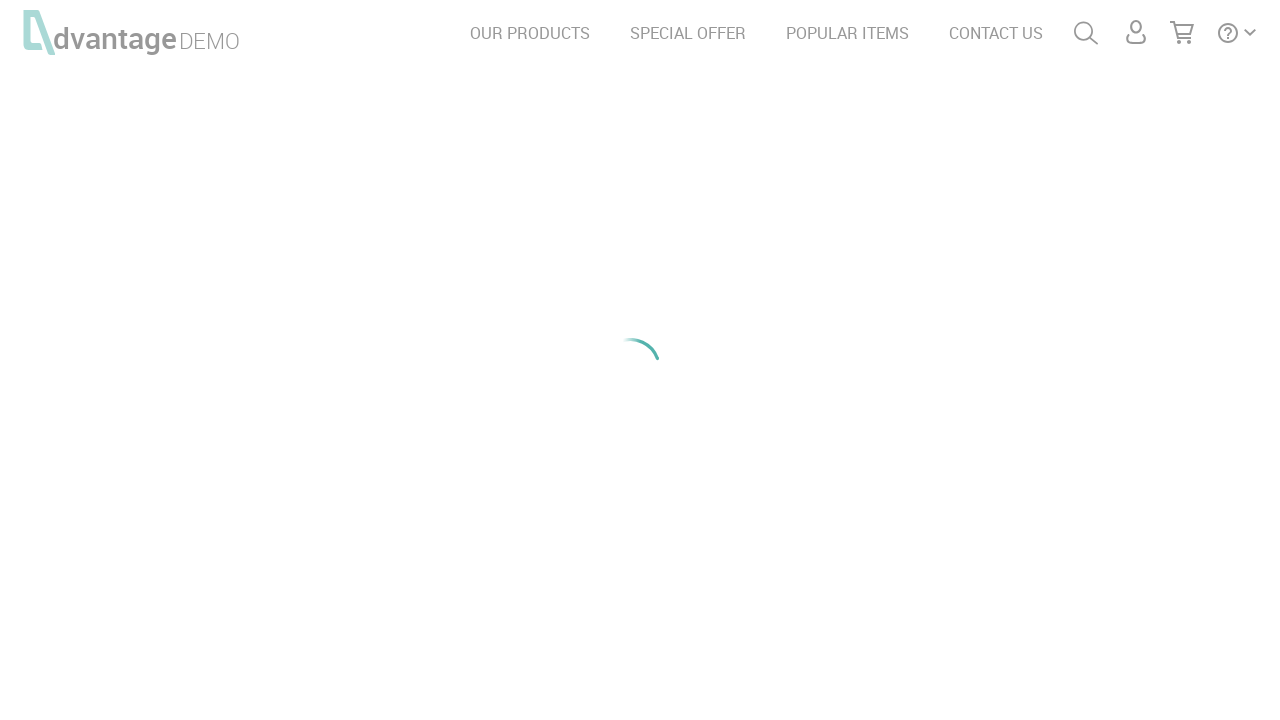

Waited for Advantage Online Shopping homepage to fully load (networkidle)
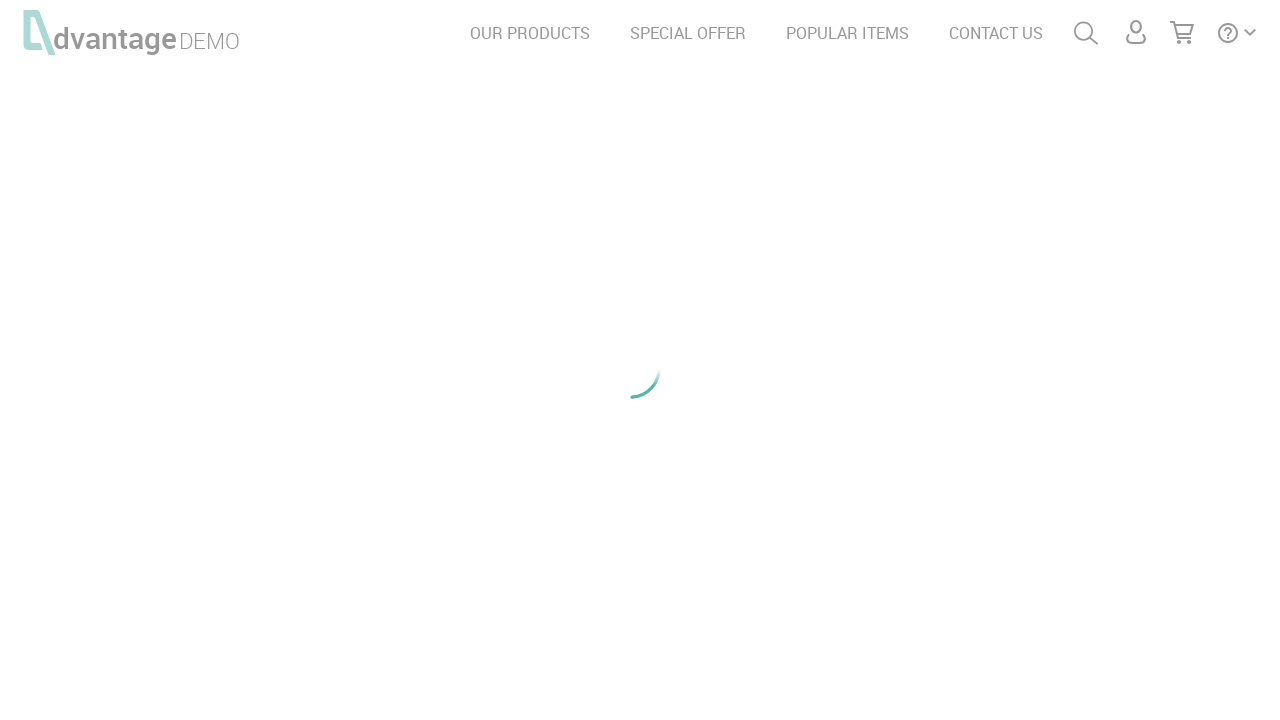

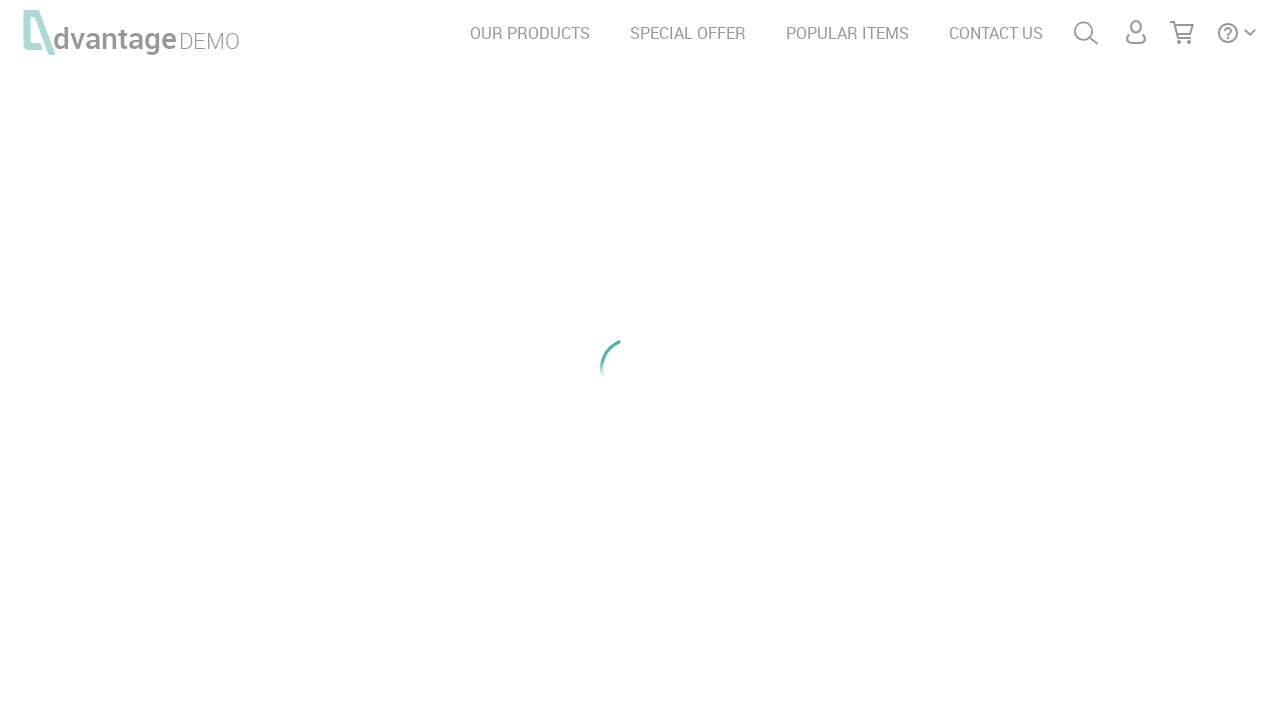